Tests the add-to-cart functionality on an e-commerce demo site by selecting a product, adding it to cart, and verifying it appears in the cart panel

Starting URL: https://bstackdemo.com/

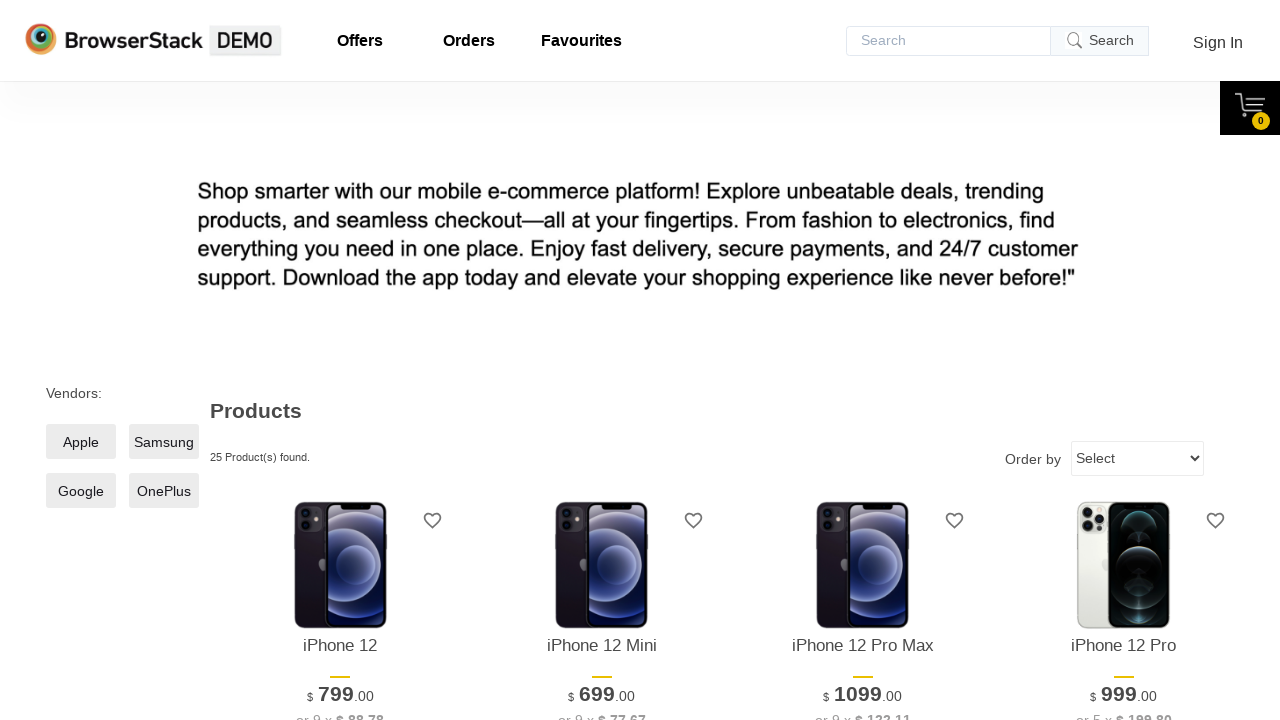

Retrieved product name from product listing
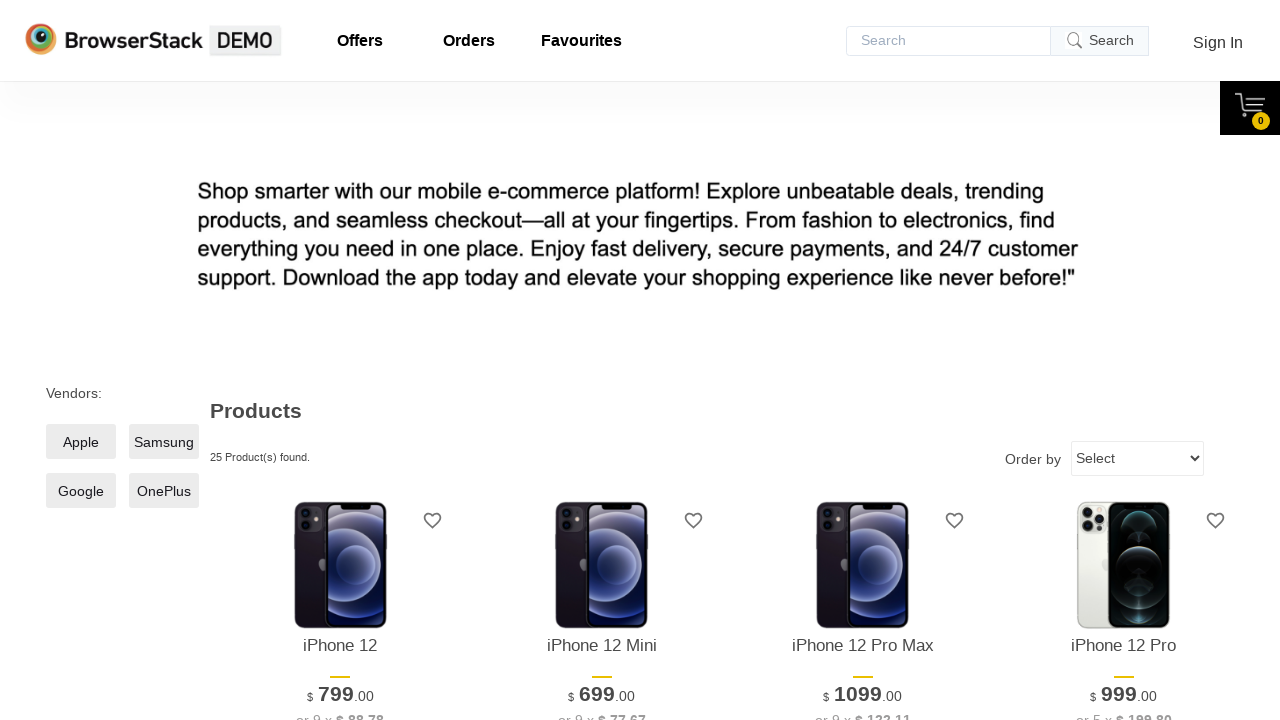

Clicked 'Add to cart' button for first product at (340, 361) on xpath=//*[@id="1"]/div[4]
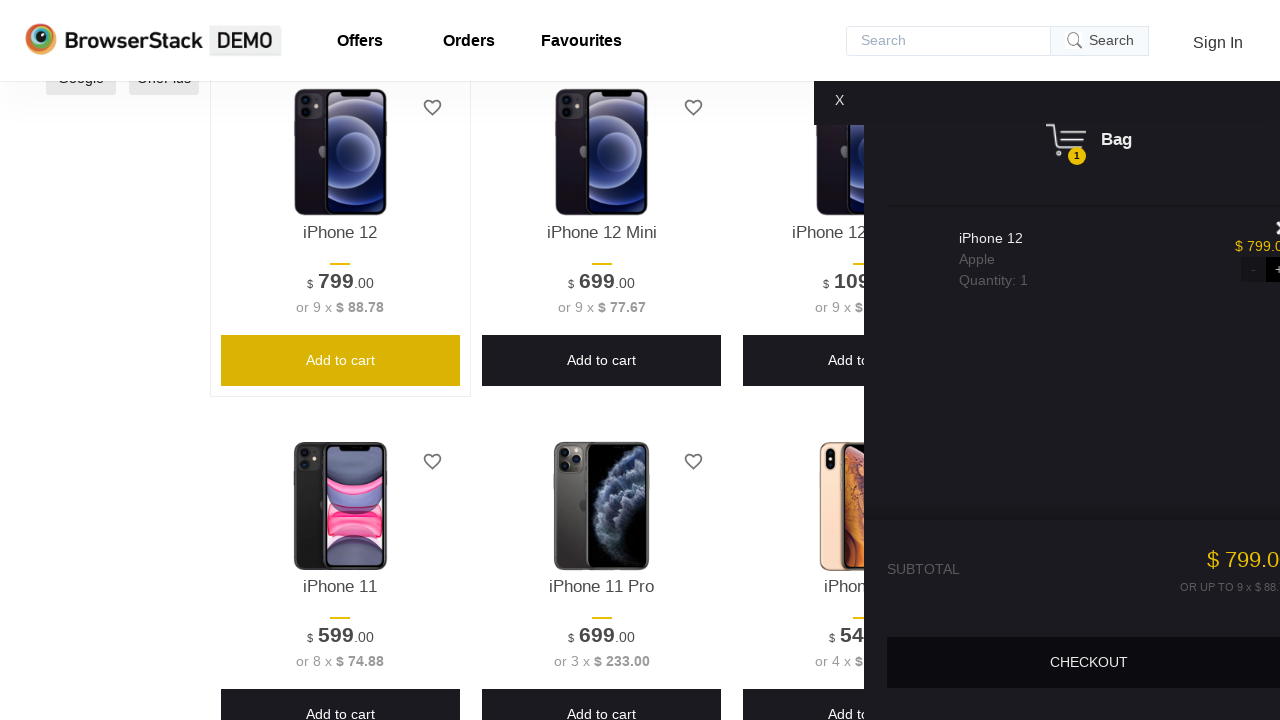

Cart panel appeared after adding product
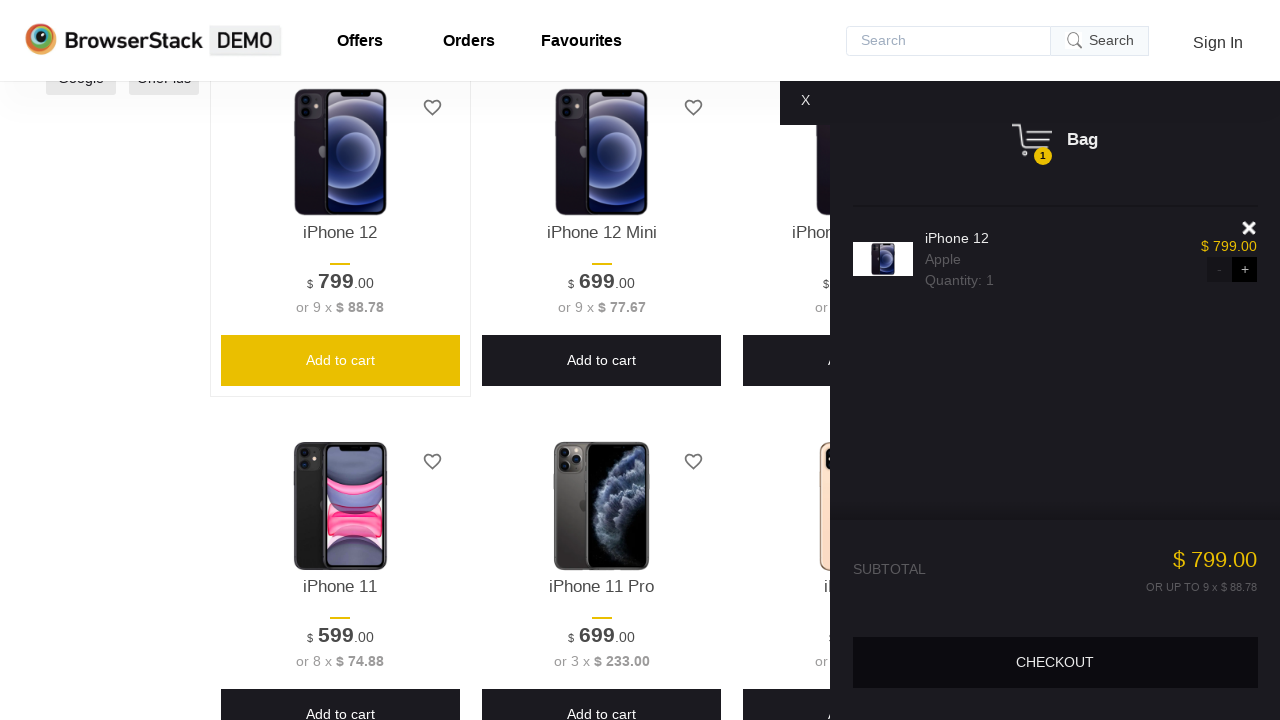

Retrieved product name from cart panel
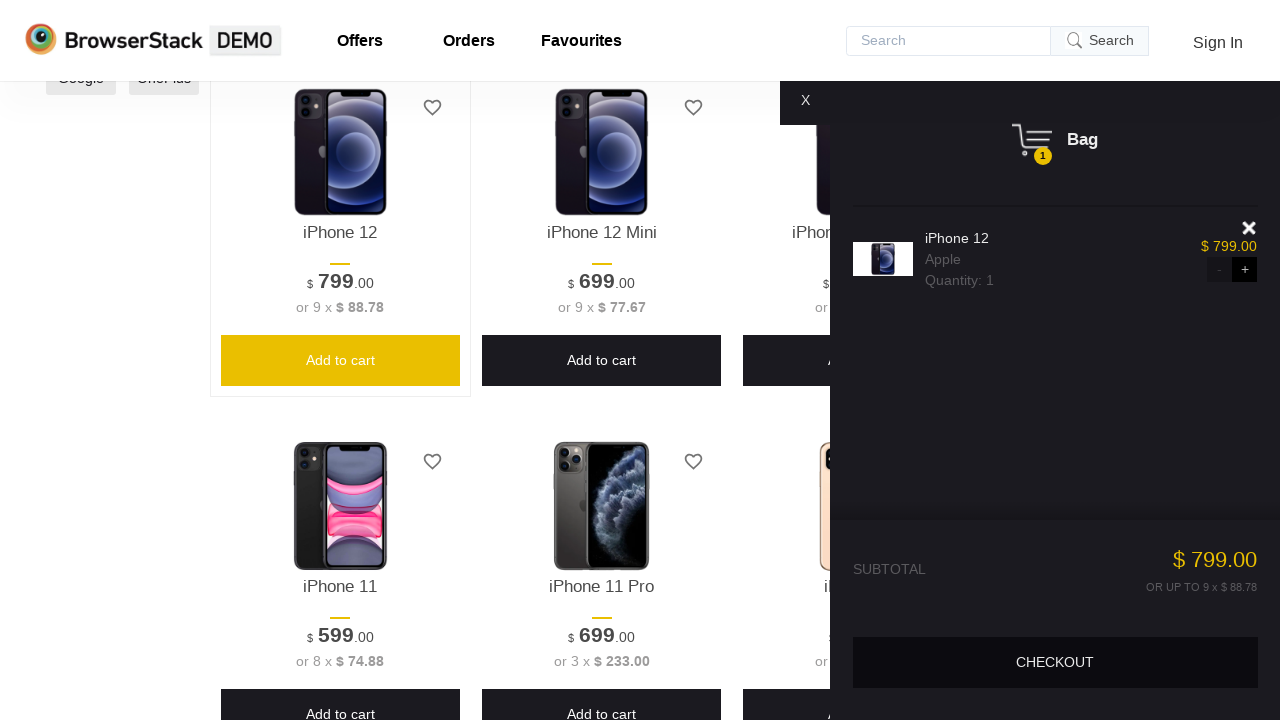

Verified product in cart matches selected product
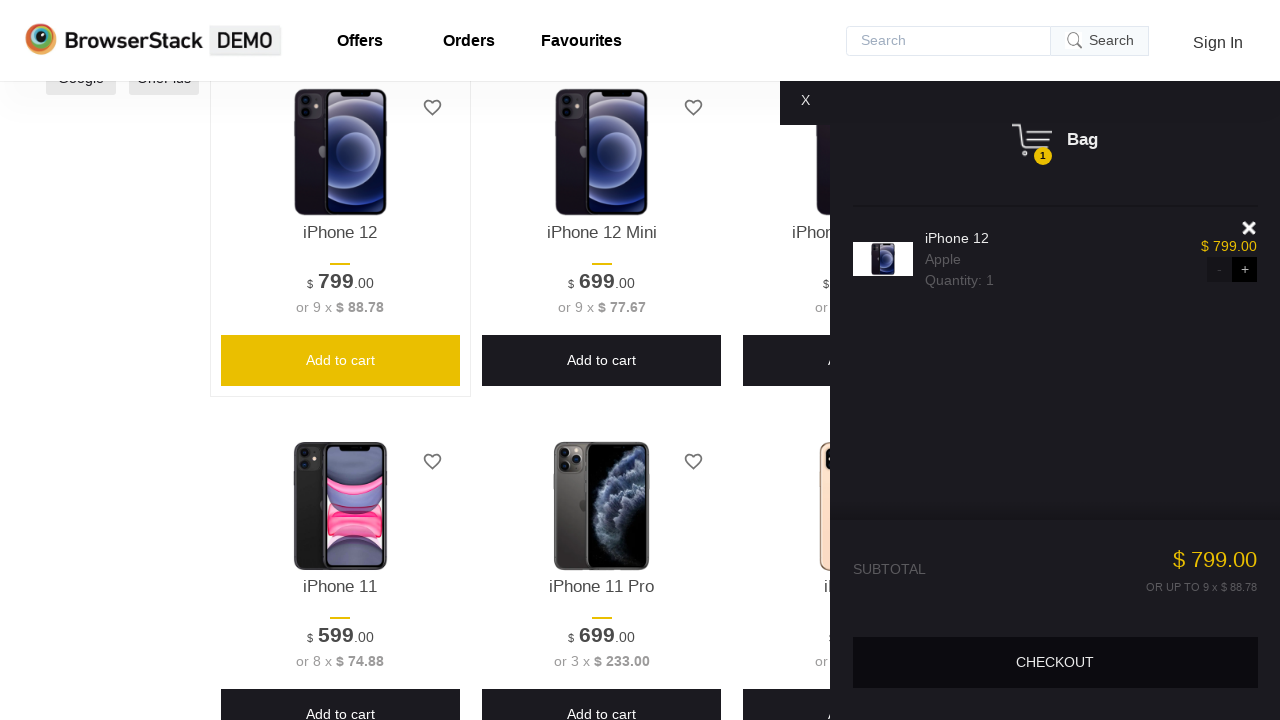

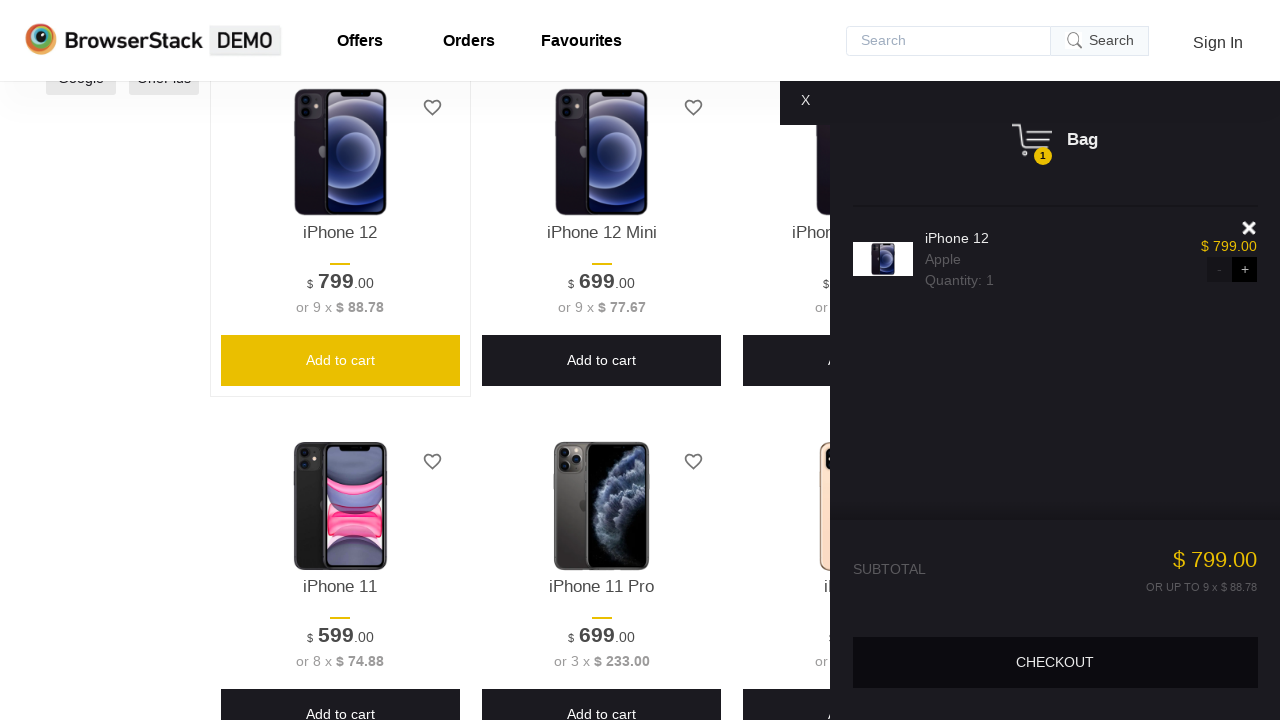